Navigates to indianjournals.com, maximizes the window, and verifies the current URL to check if the website uses HTTPS (secure connection).

Starting URL: https://indianjournals.com

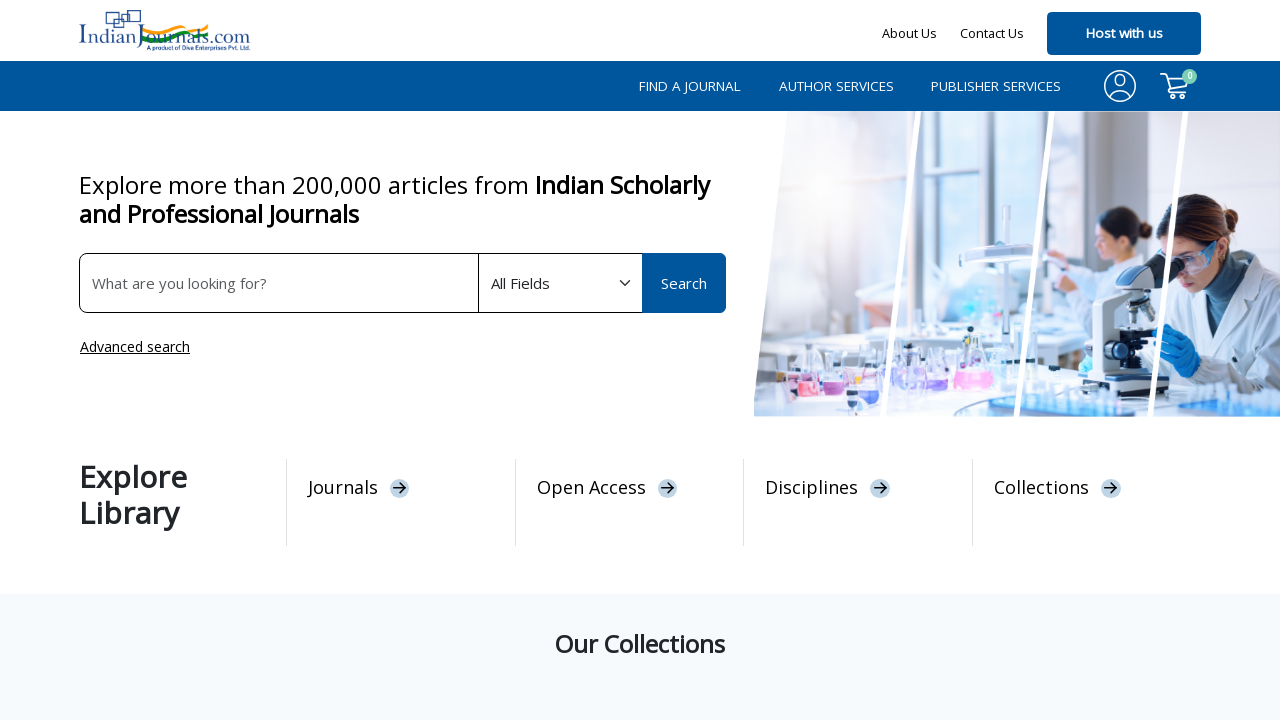

Set viewport size to 1920x1080 to maximize window
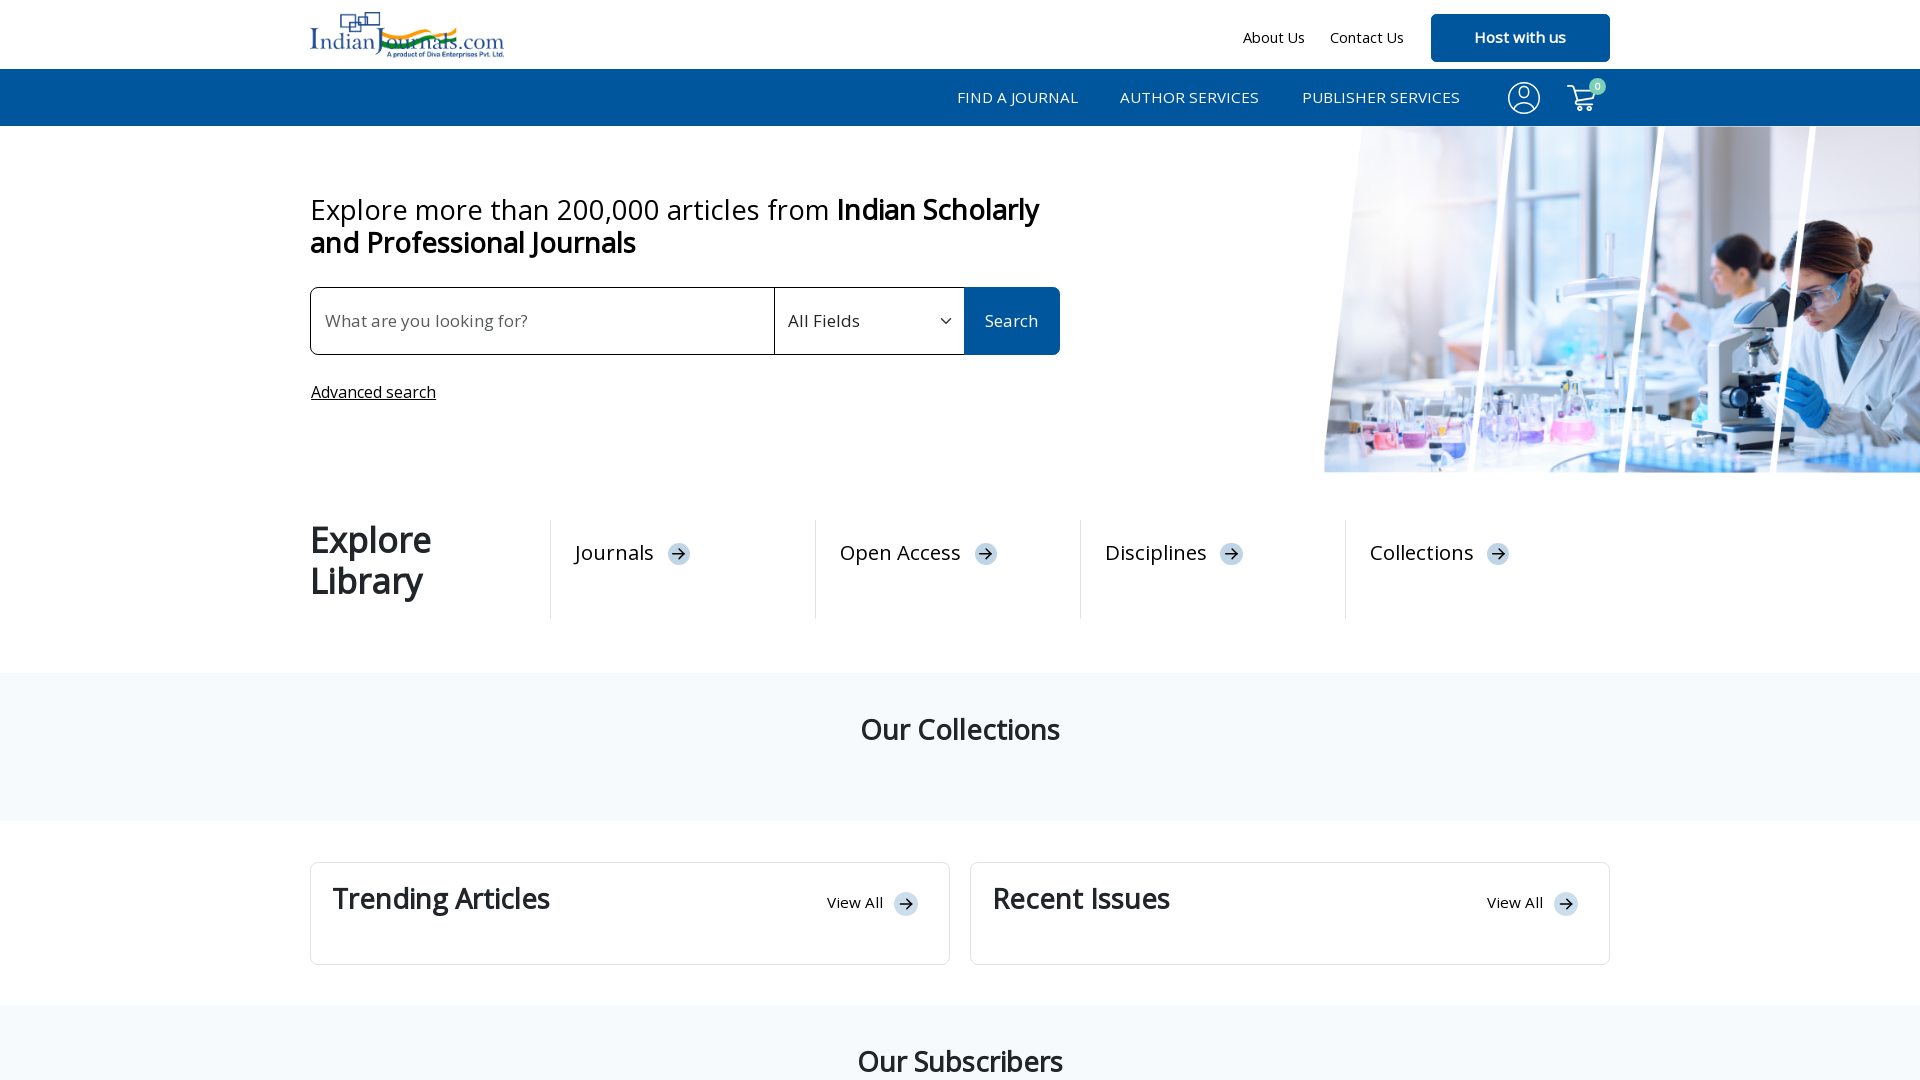

Page load state completed
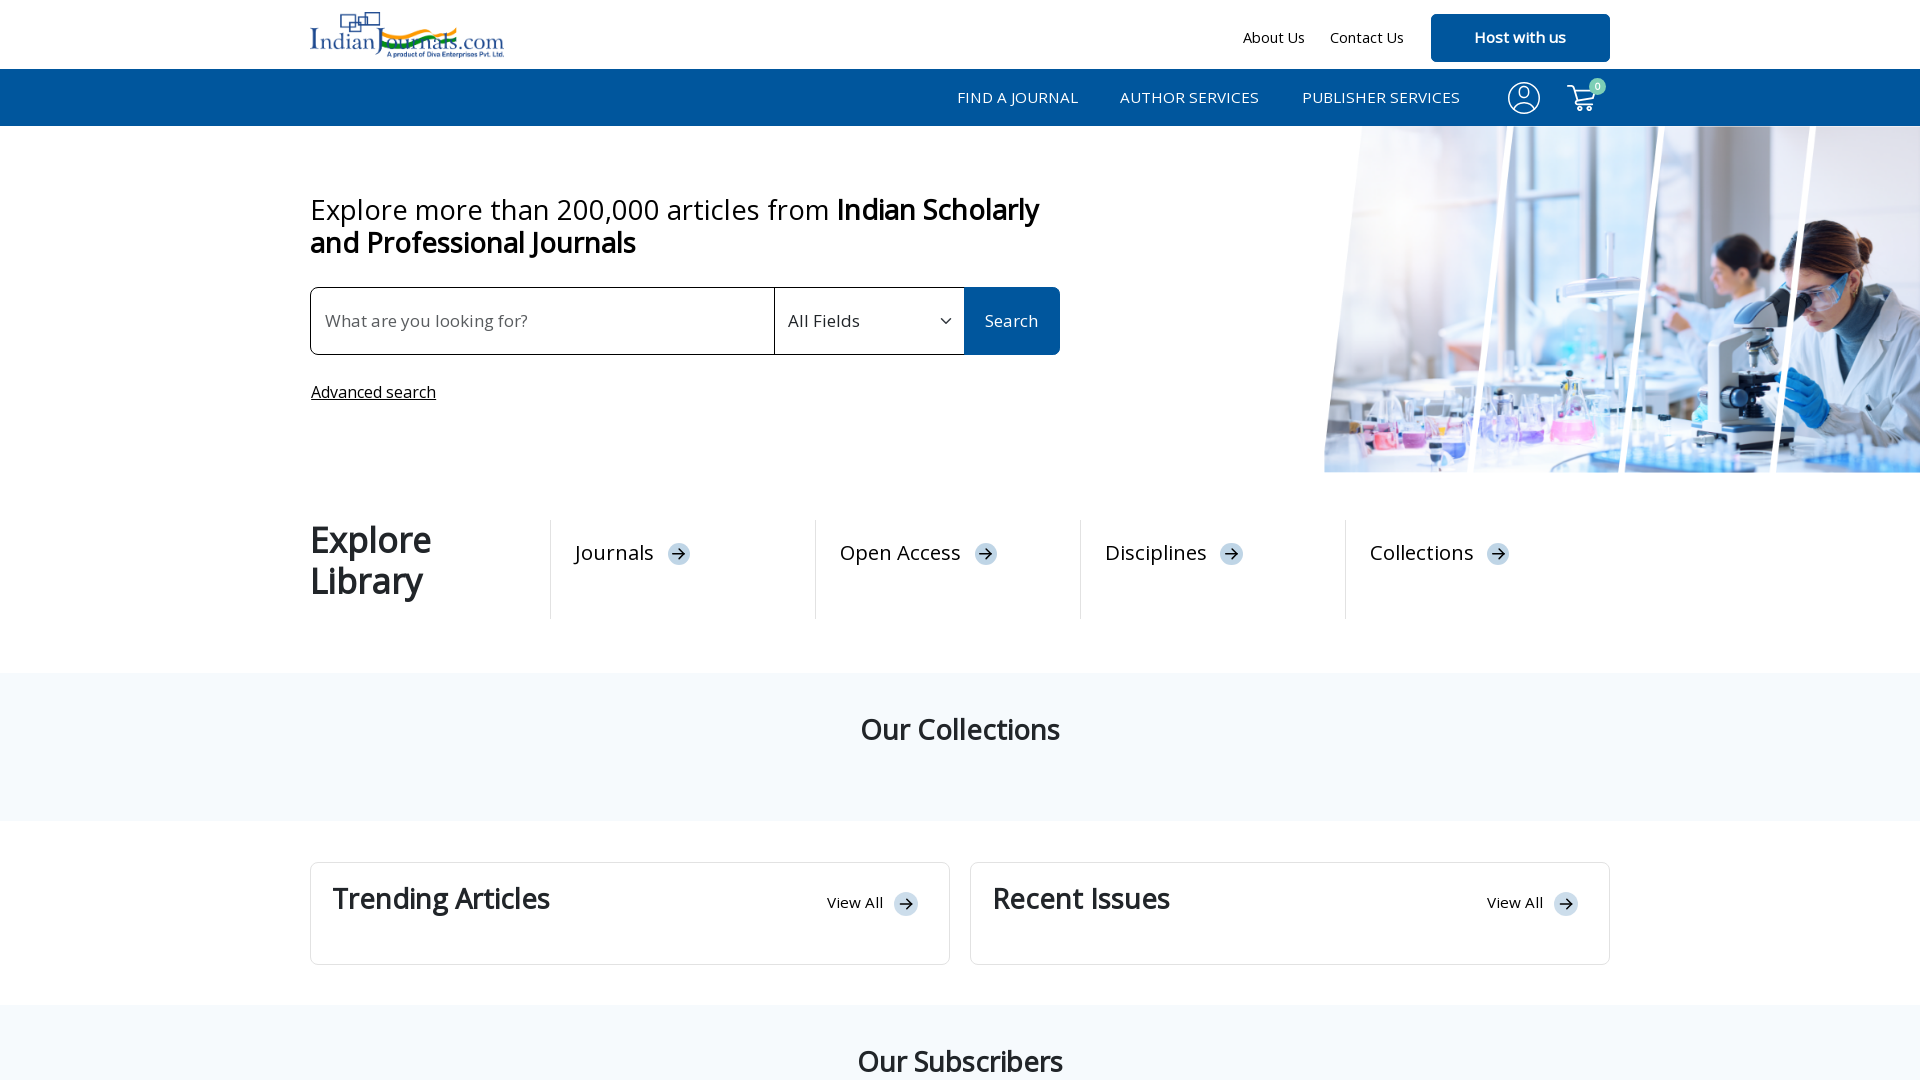

Retrieved current URL: https://indianjournals.com/
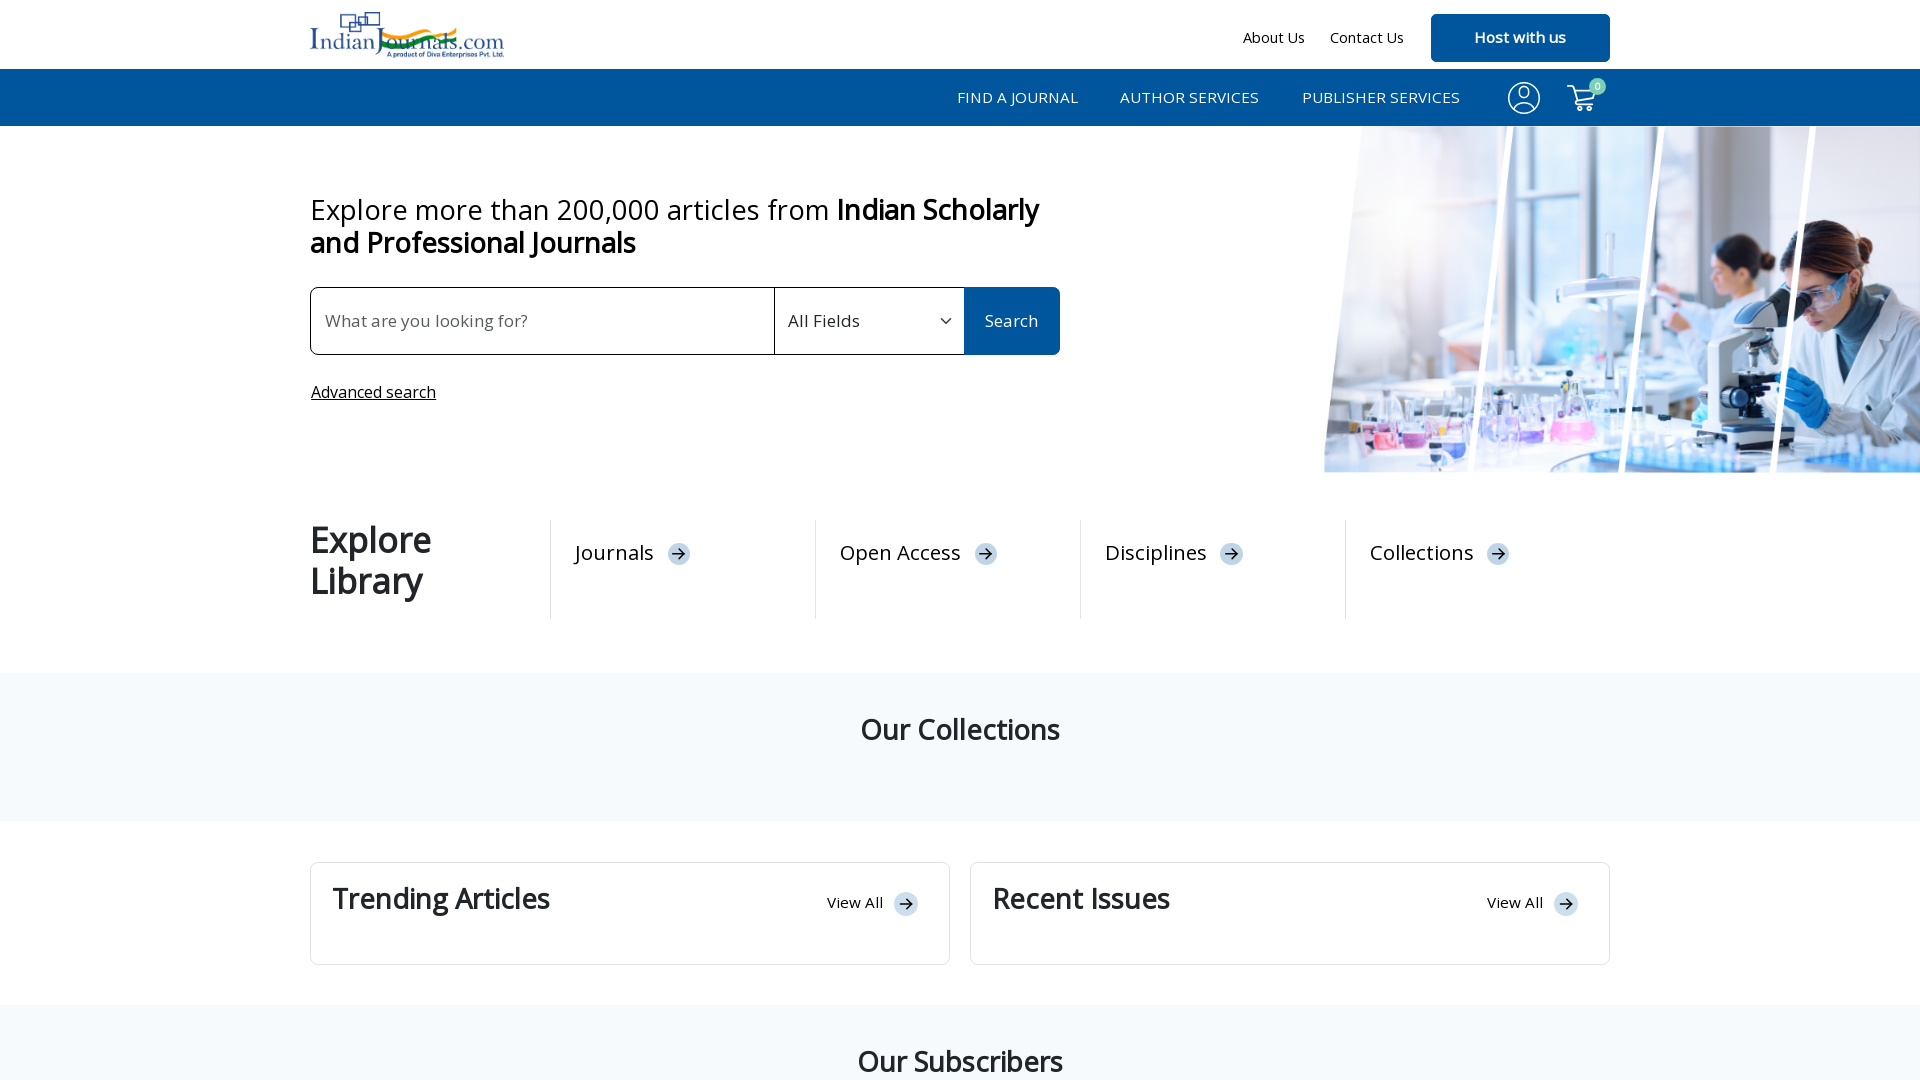

Verified that website URL uses HTTPS (secure connection)
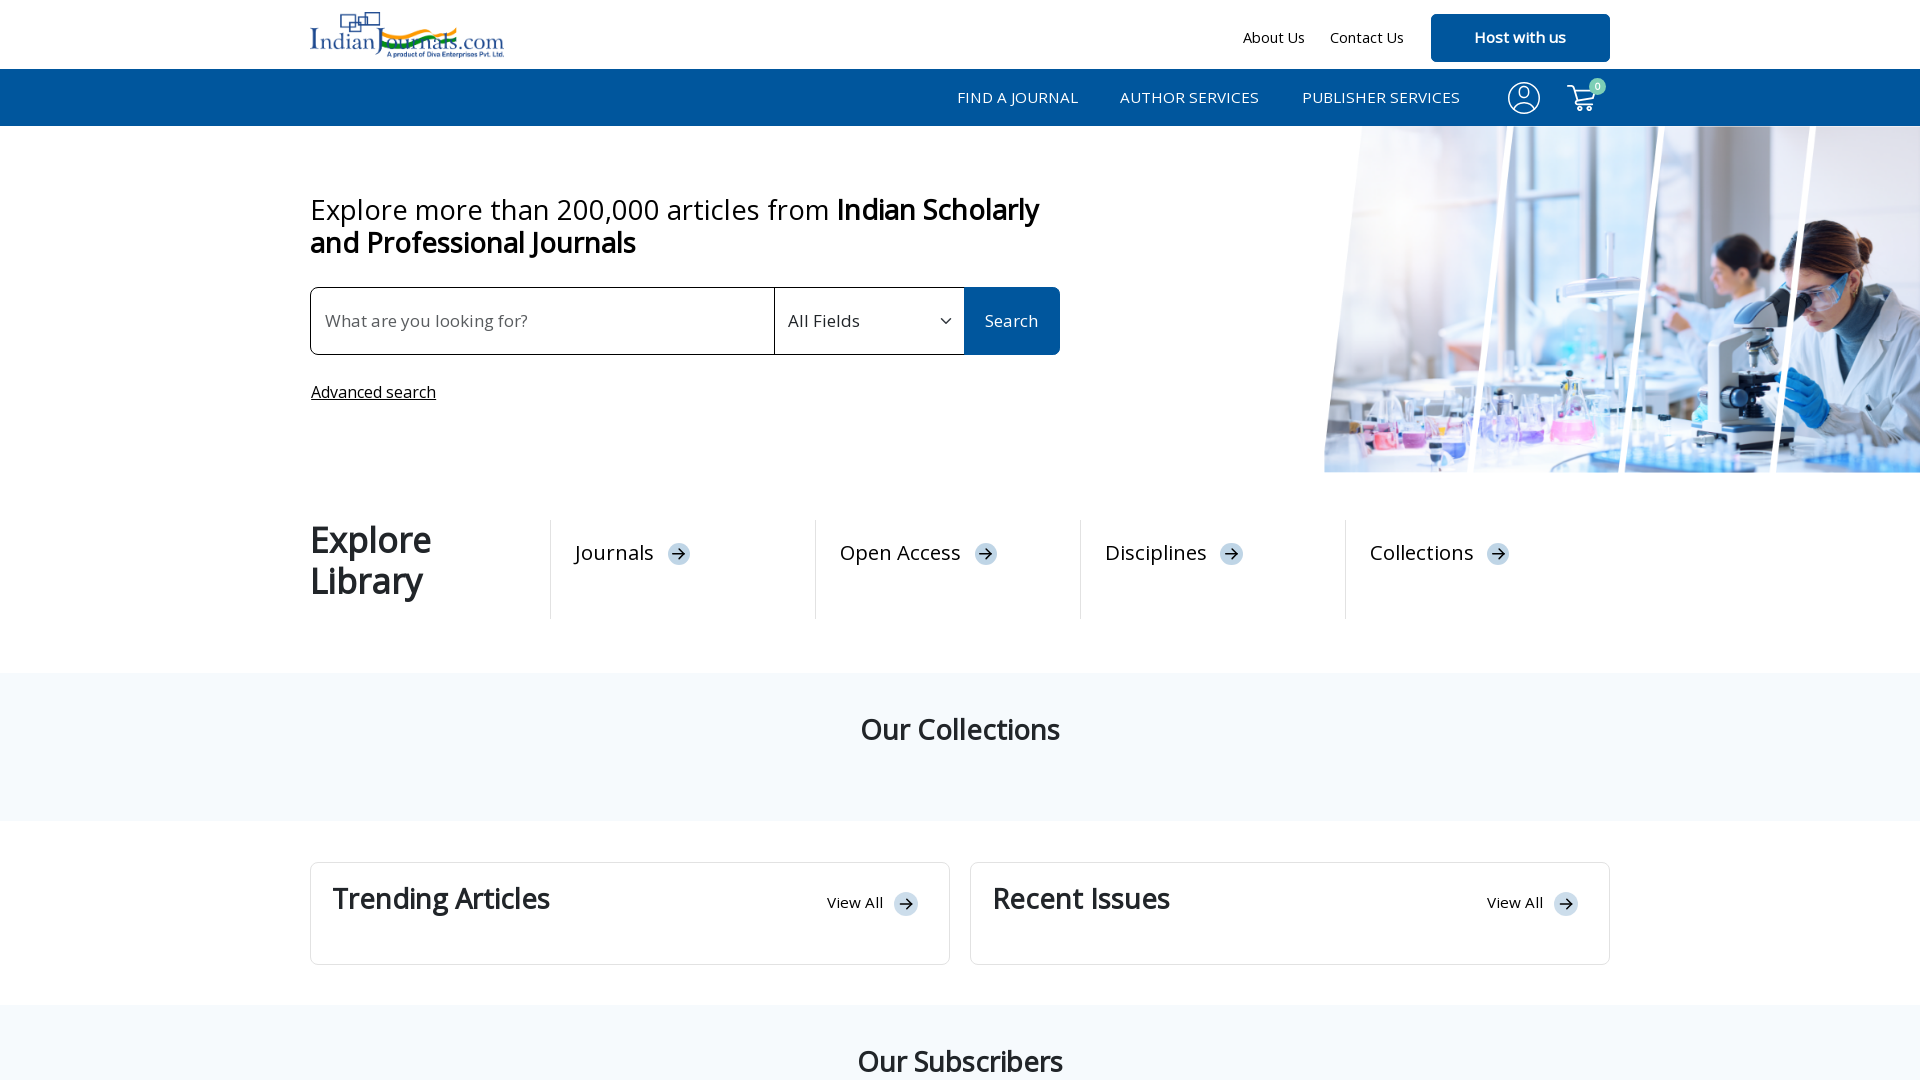

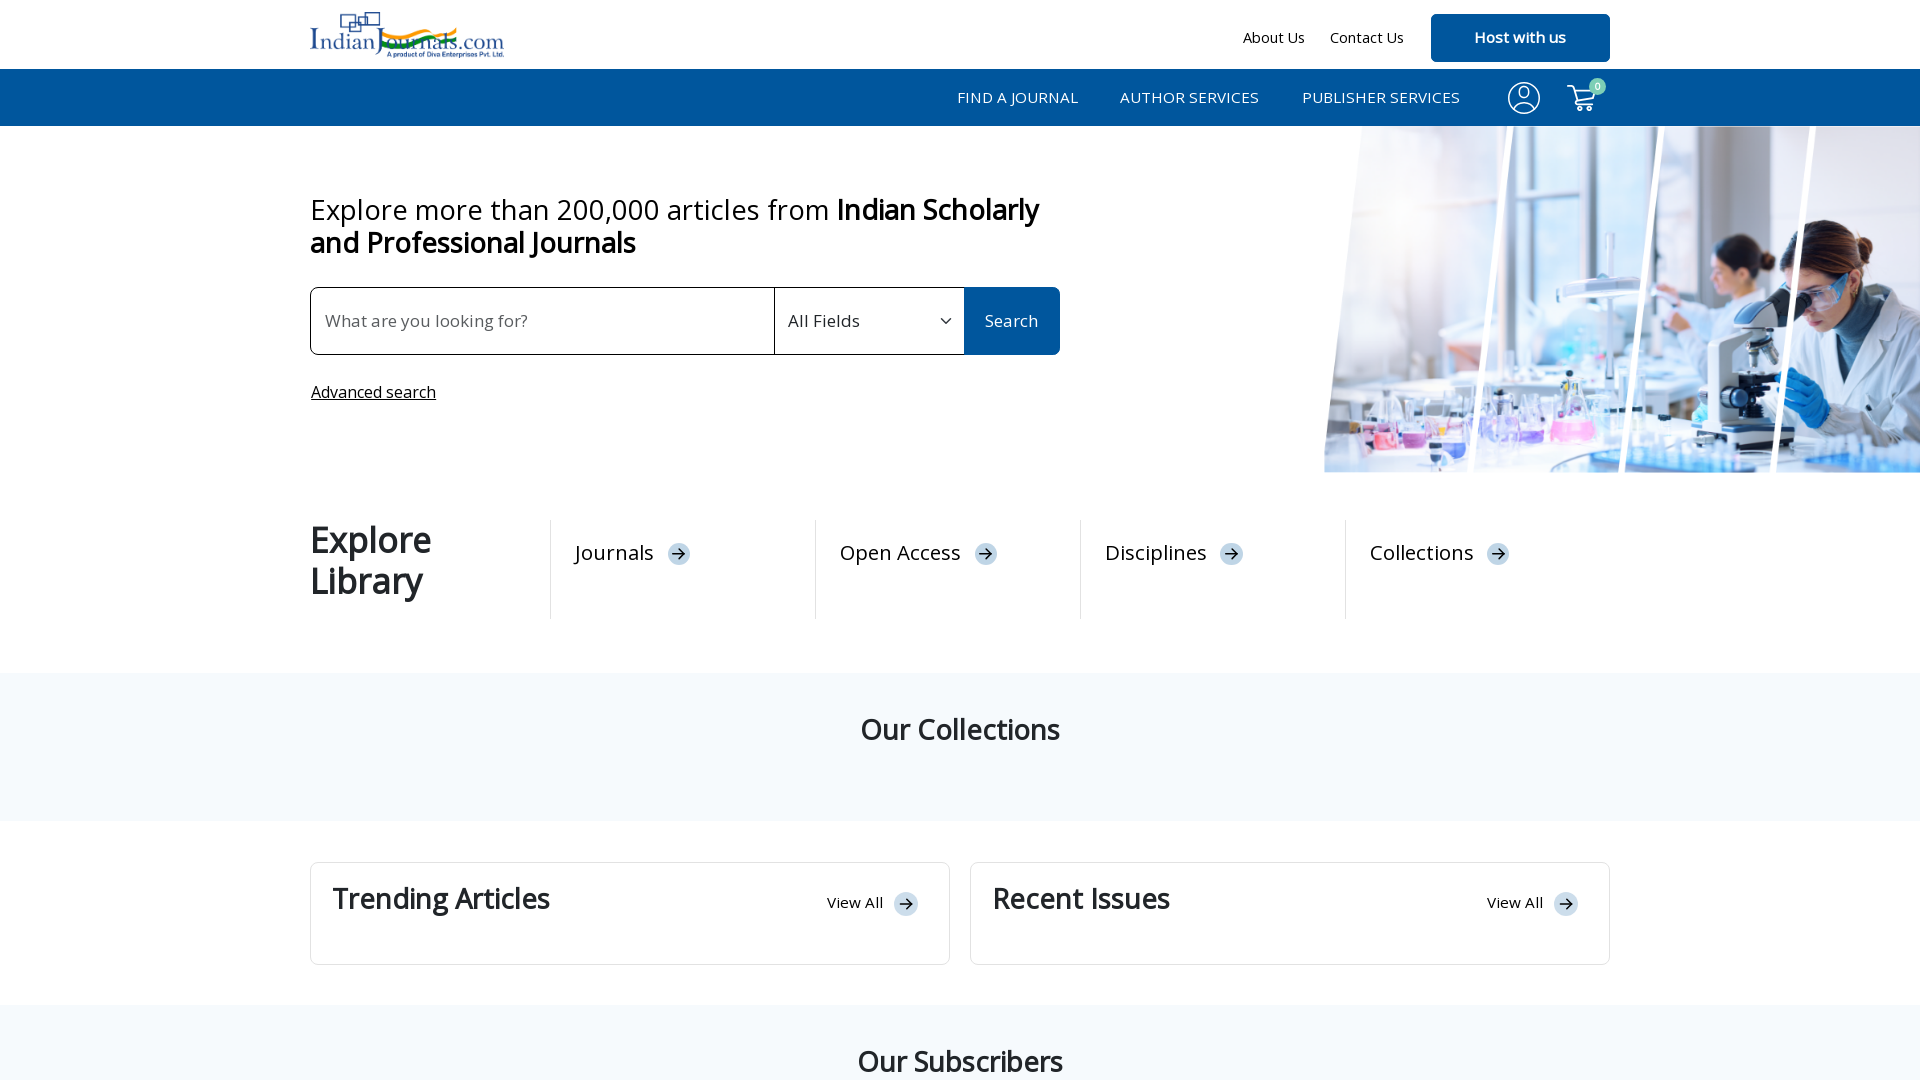